Tests hover functionality by hovering over an element and verifying that a caption becomes visible

Starting URL: http://the-internet.herokuapp.com/hovers

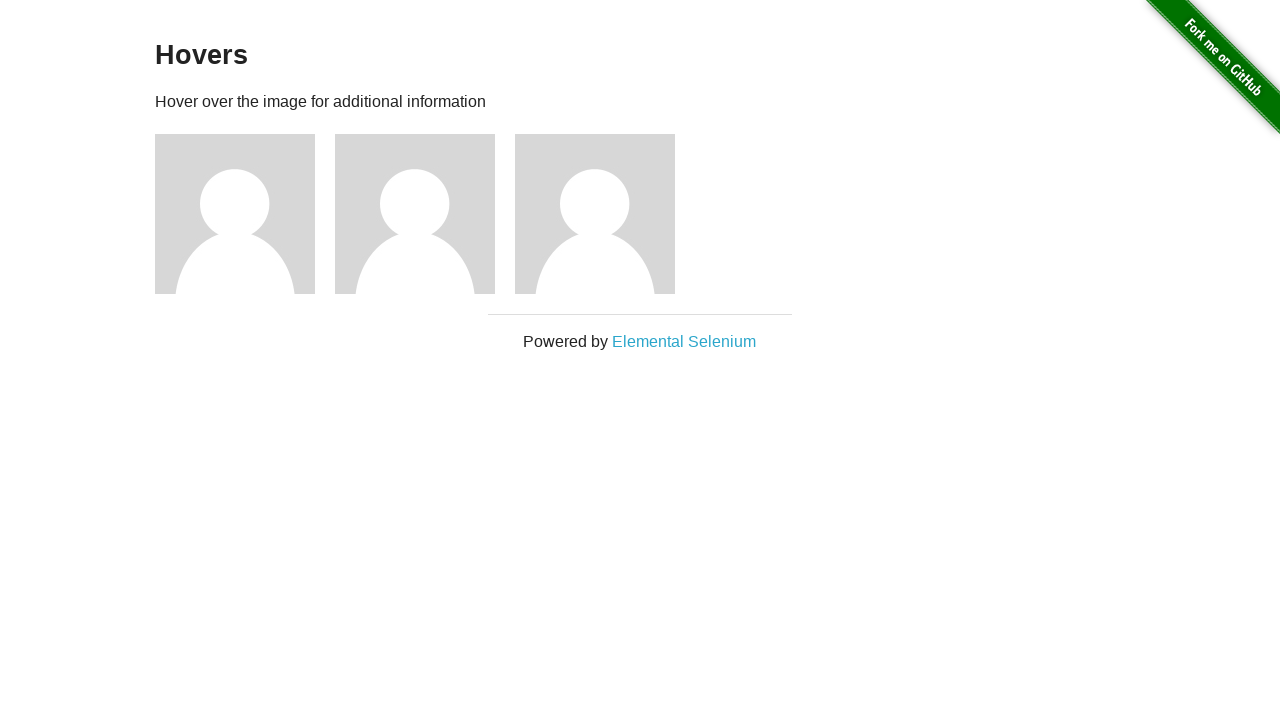

Hovered over the first figure element at (245, 214) on .figure
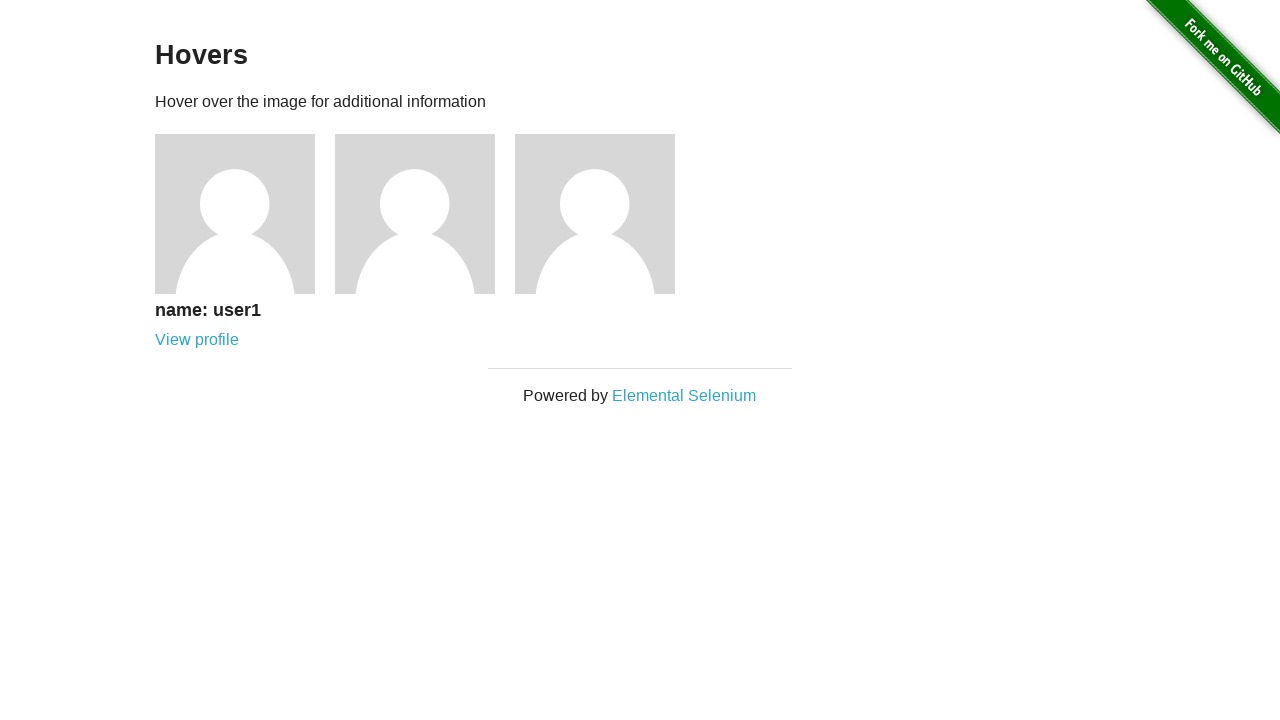

Caption became visible after hovering
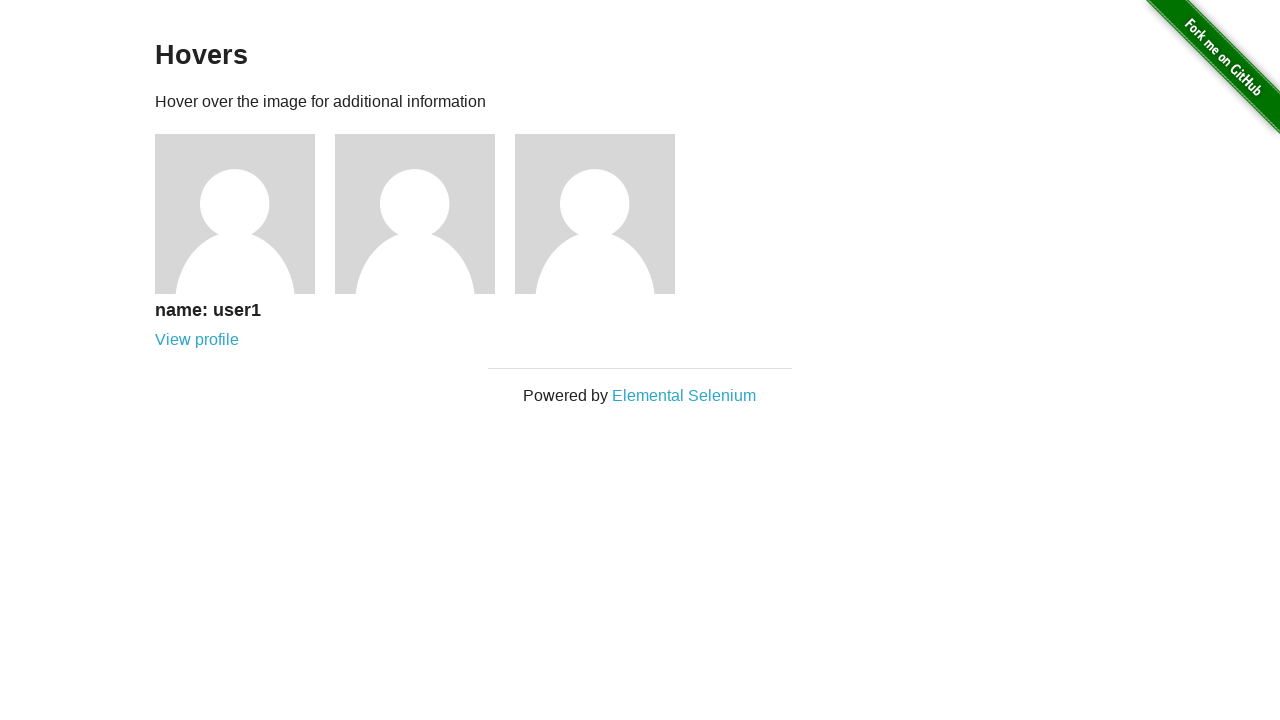

Verified that the caption is displayed
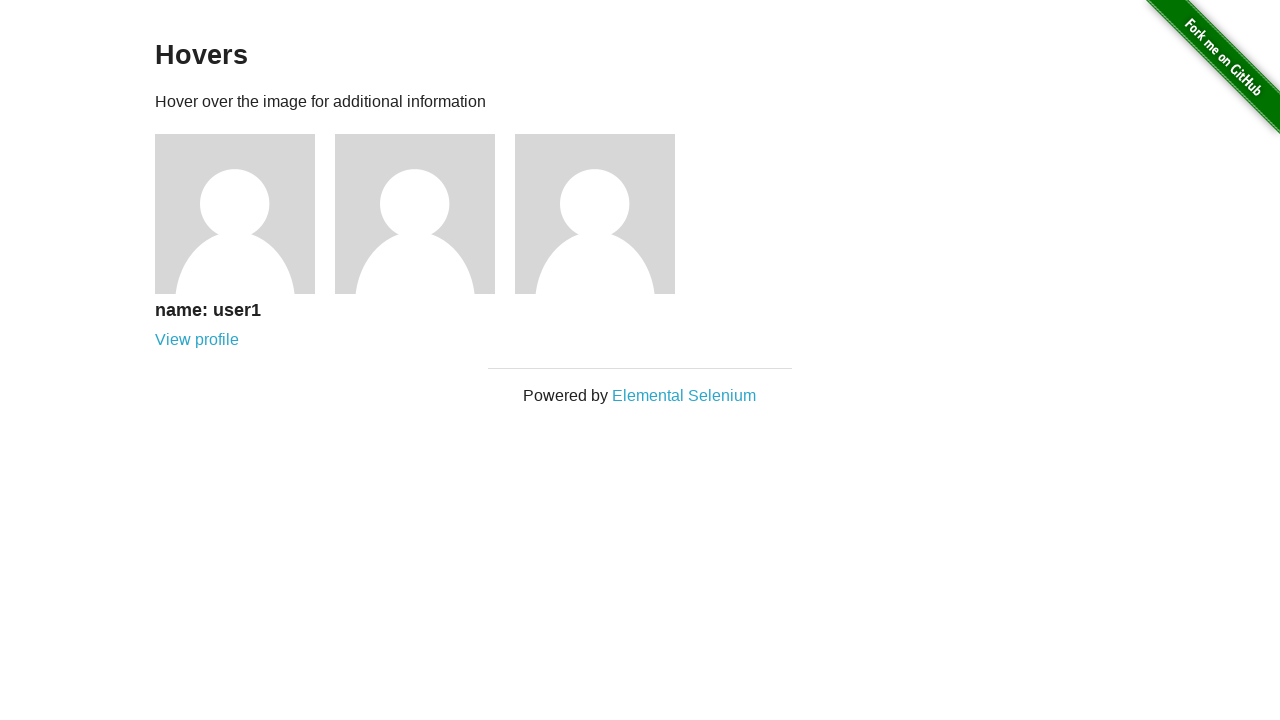

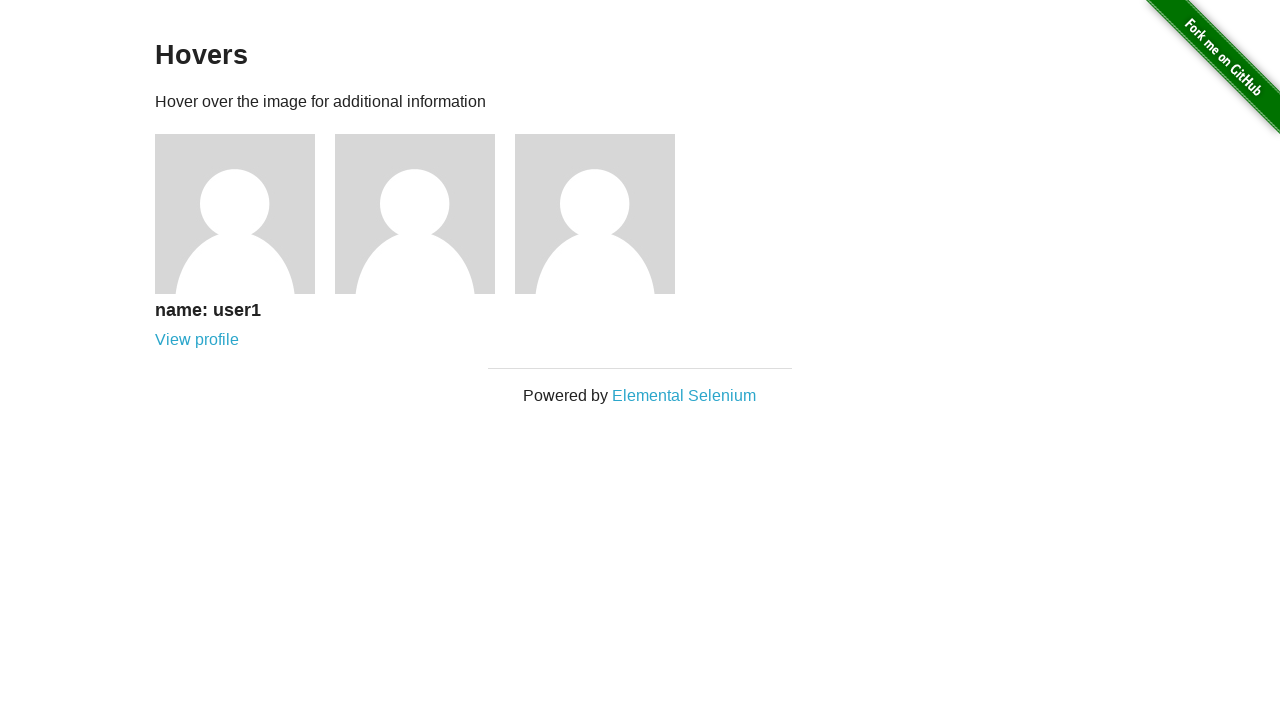